Tests dropdown menu functionality by clicking a dropdown button, selecting Facebook link, navigating back, then selecting Flipkart link from the same dropdown

Starting URL: https://omayo.blogspot.com/2013/05/page-one.html

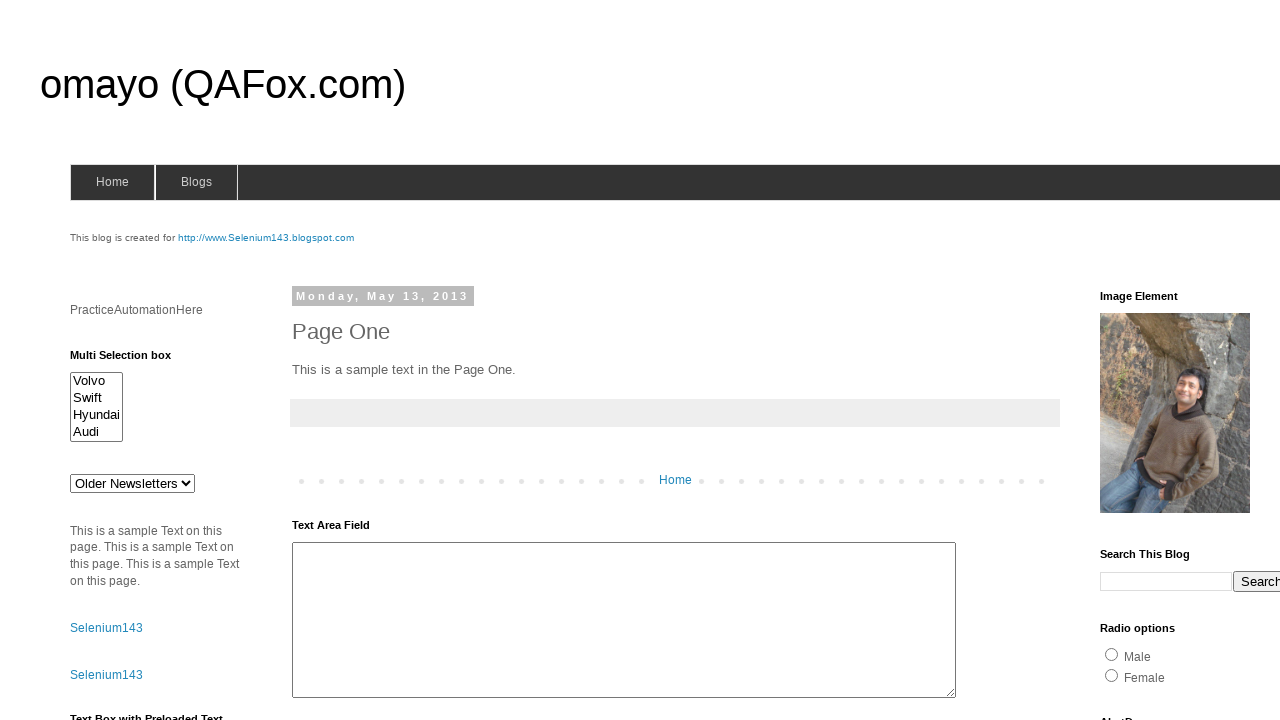

Clicked dropdown button to open menu at (1227, 360) on .dropbtn
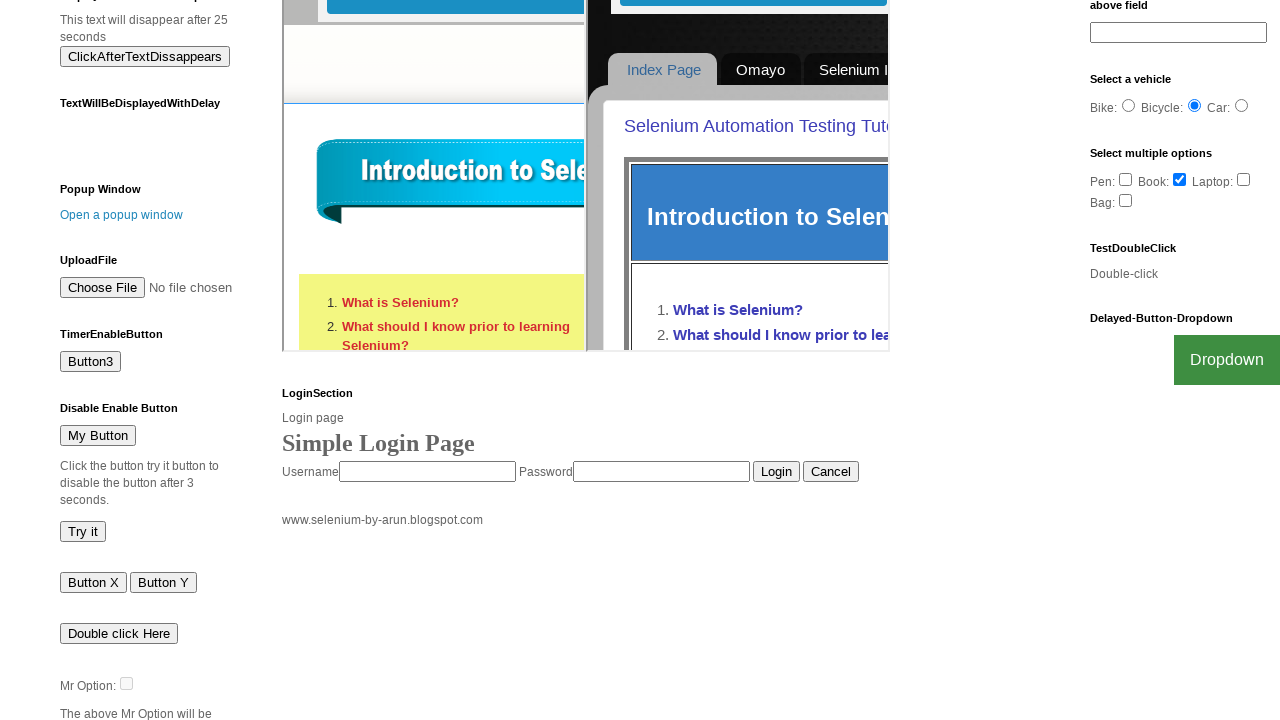

Facebook link became visible in dropdown
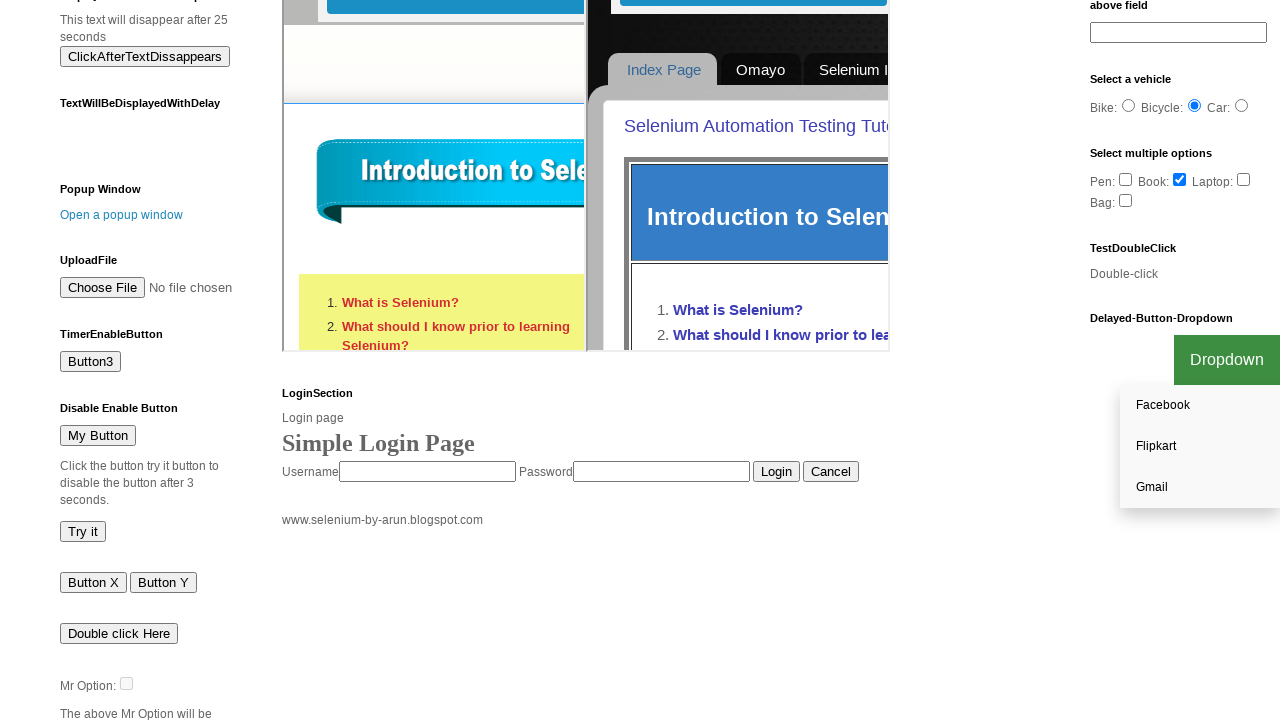

Clicked Facebook link from dropdown menu at (1200, 406) on text=Facebook
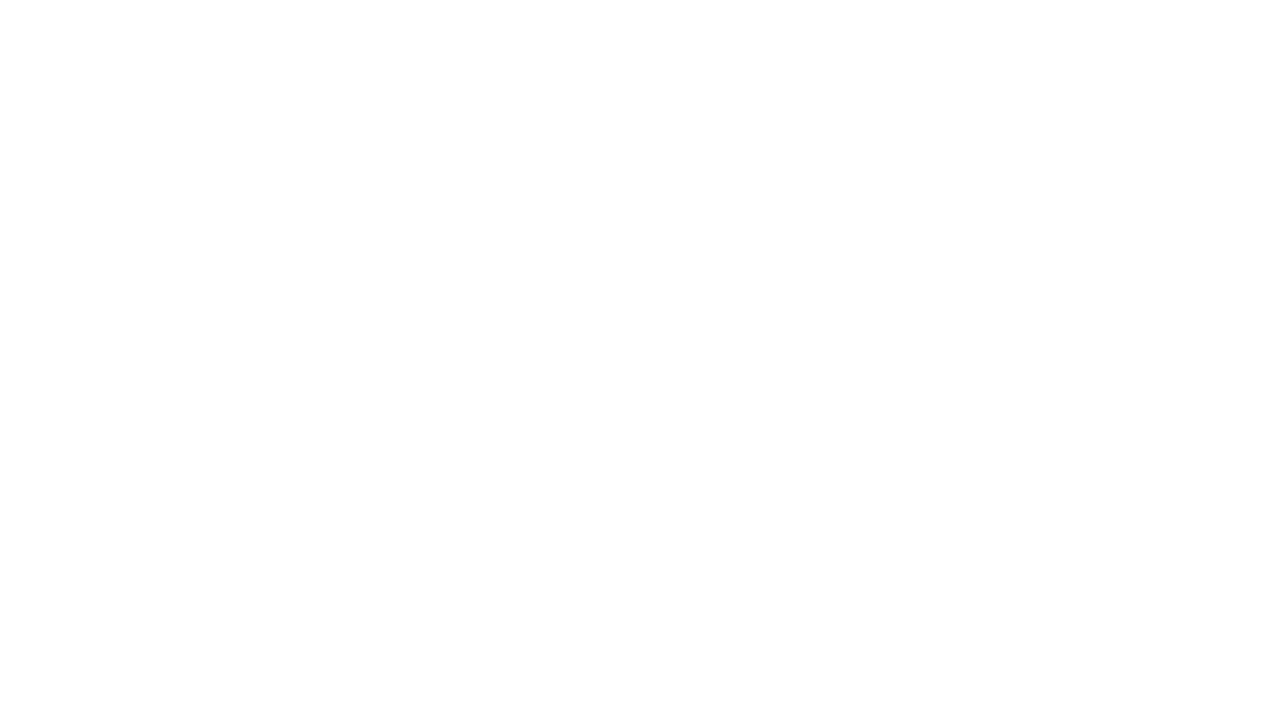

Navigated back to original page
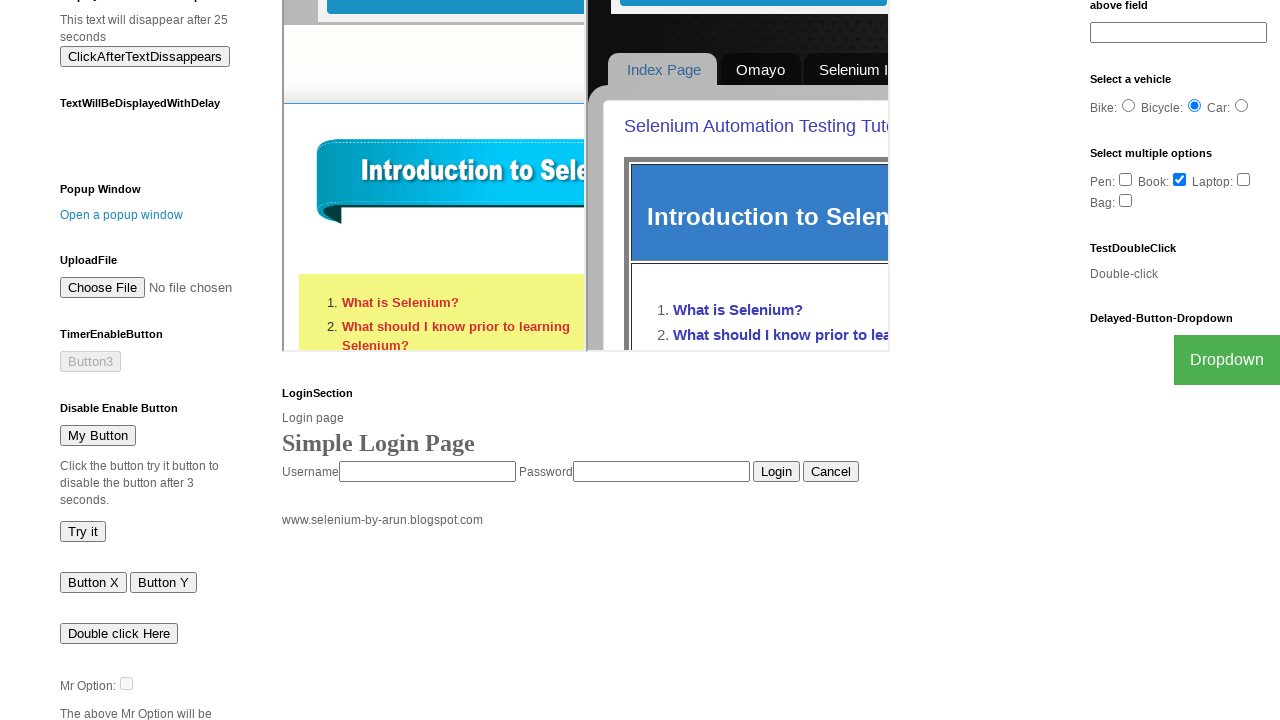

Clicked dropdown button to open menu again at (1227, 360) on .dropbtn
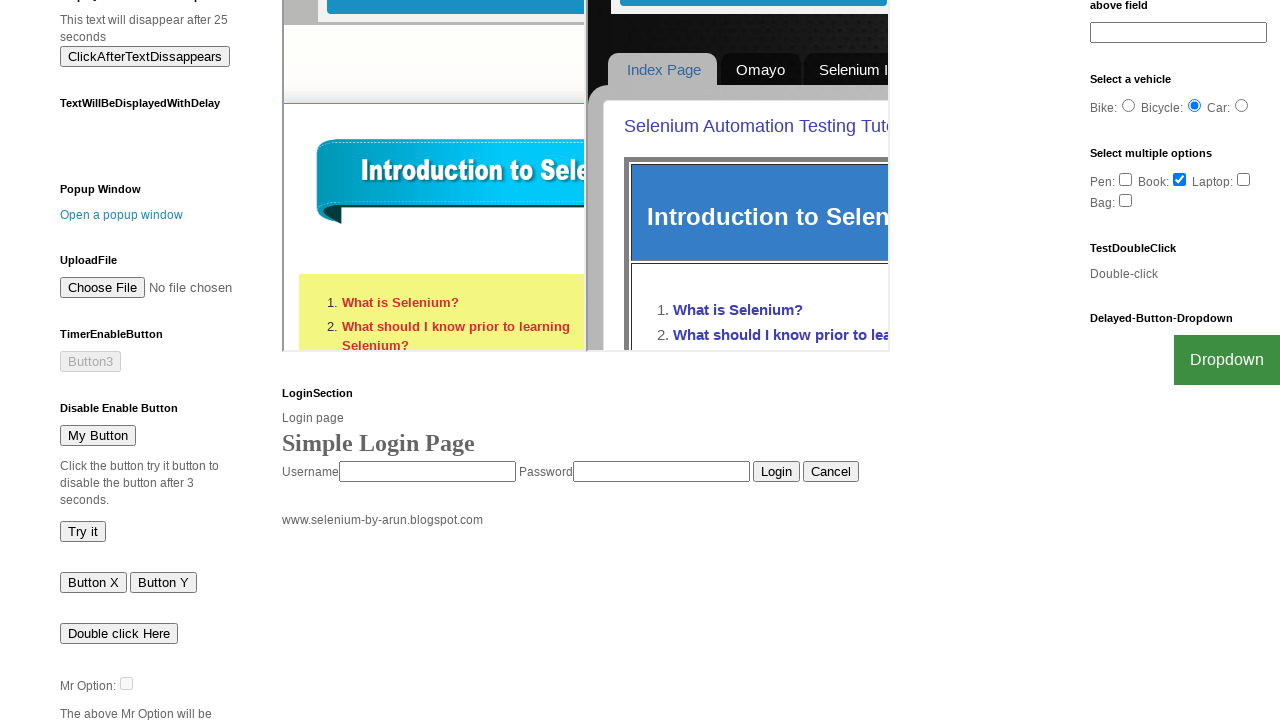

Flipkart link became visible in dropdown
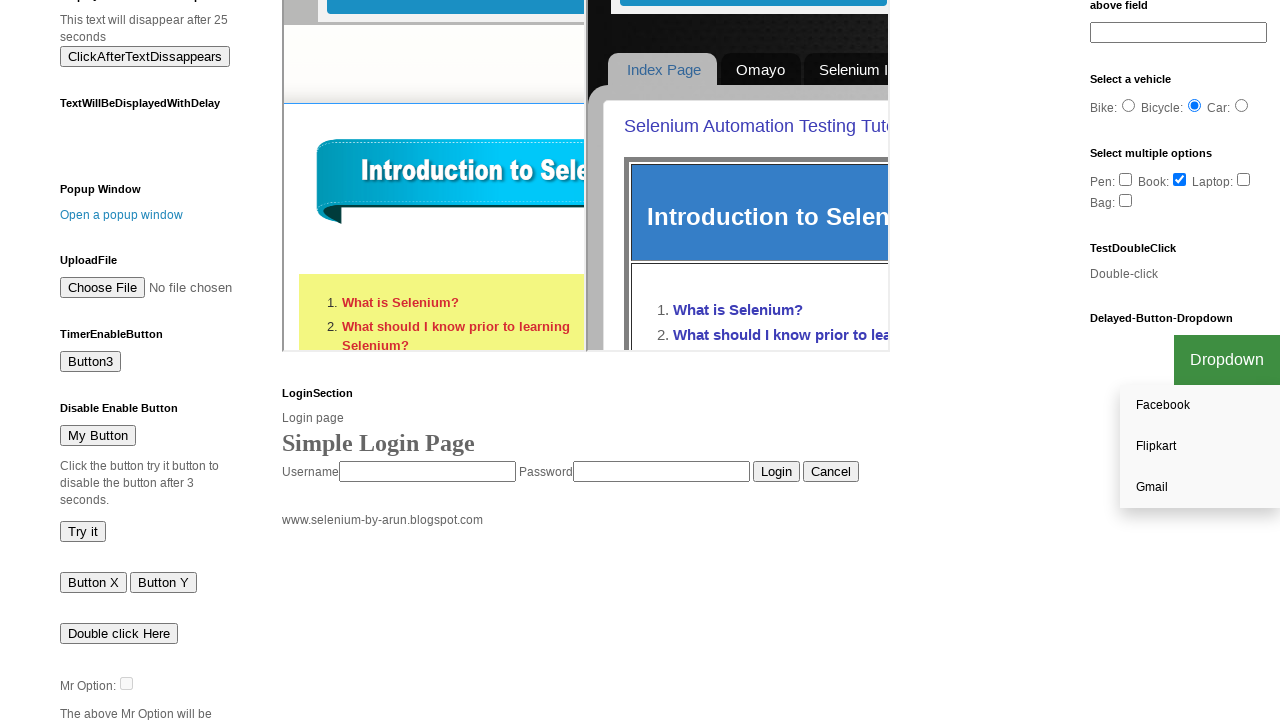

Clicked Flipkart link from dropdown menu at (1200, 447) on text=Flipkart
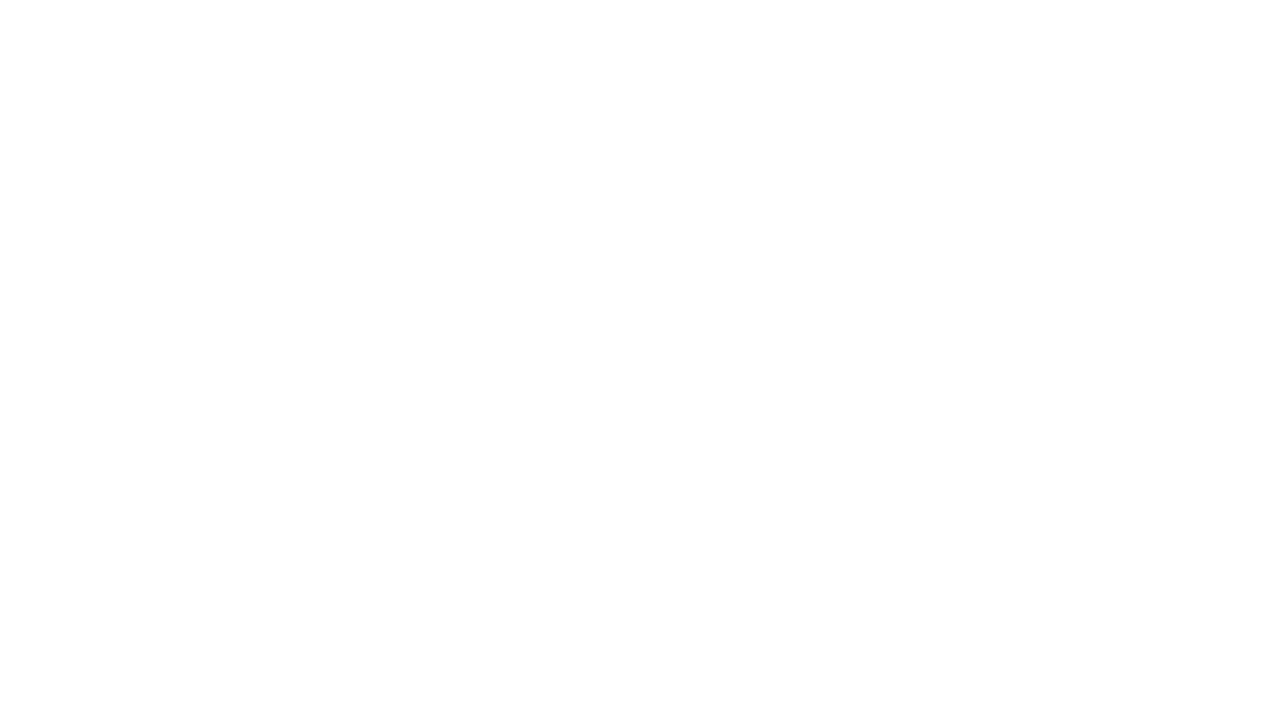

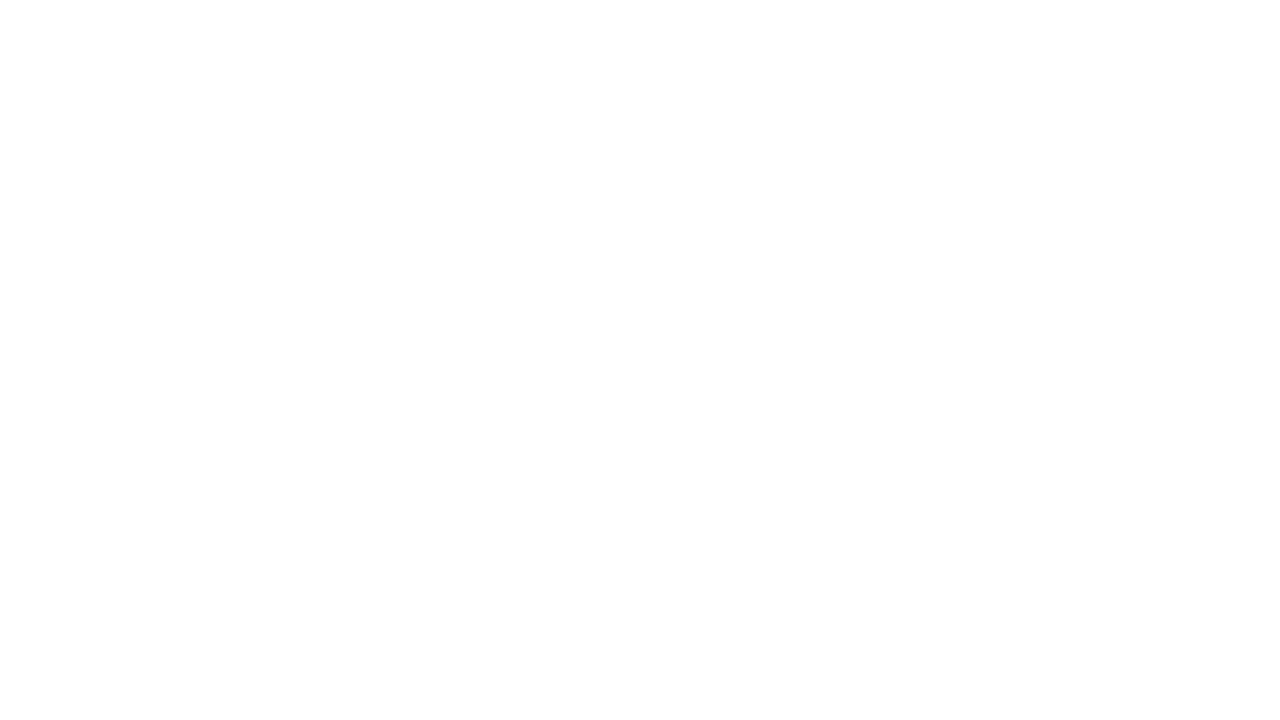